Tests form interaction by extracting an attribute value from a page element, performing a mathematical calculation on it, filling the result into an answer field, checking a checkbox, selecting a radio button, and submitting the form.

Starting URL: http://suninjuly.github.io/get_attribute.html

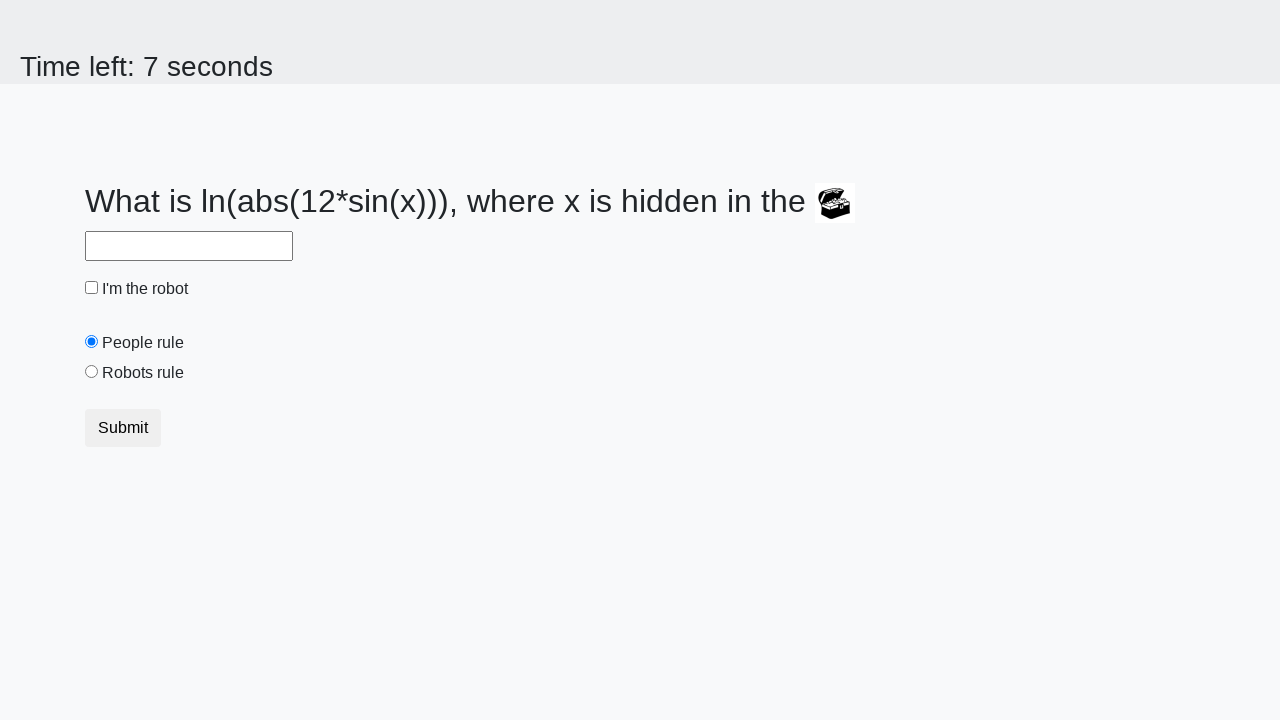

Located treasure element with ID 'treasure'
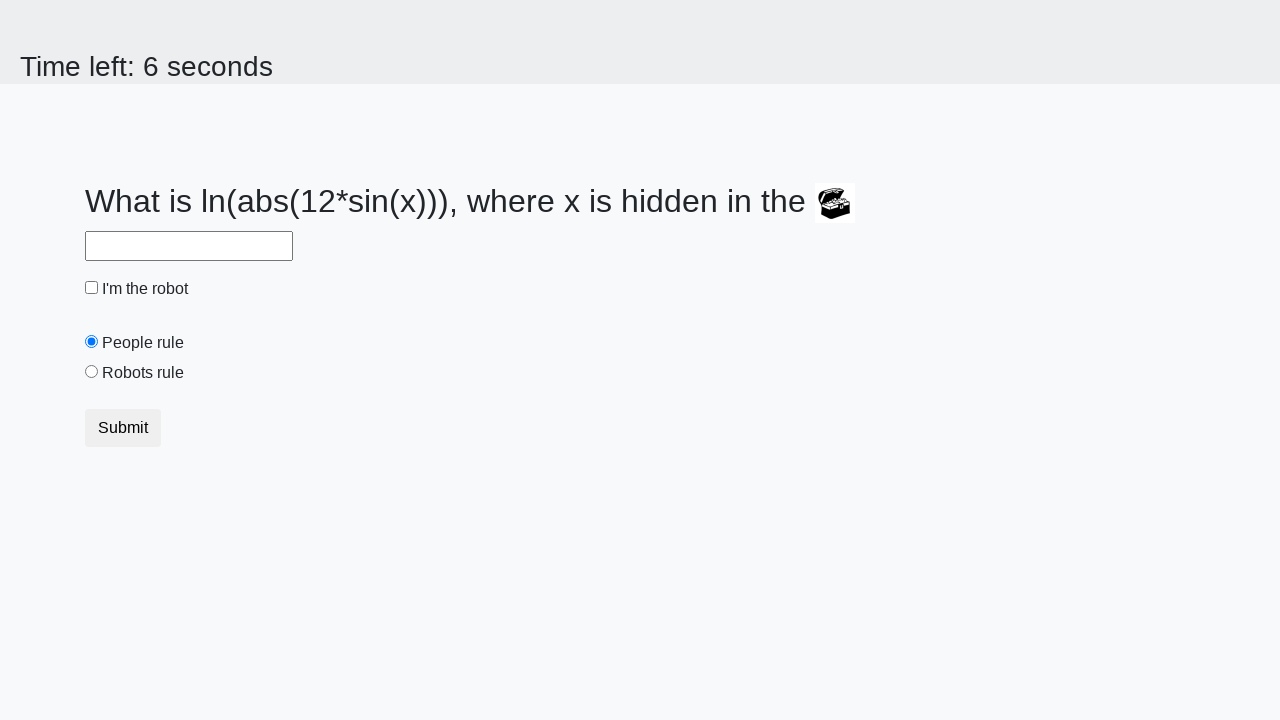

Extracted 'valuex' attribute from treasure element: 576
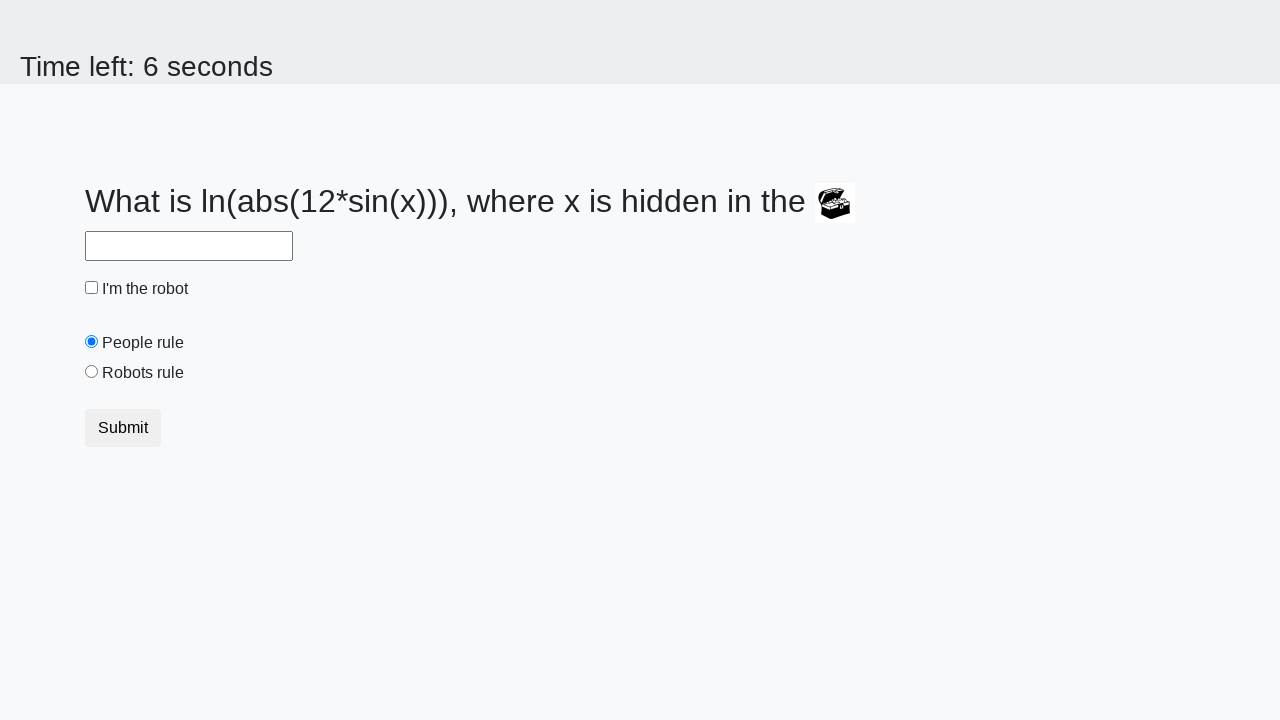

Calculated answer using formula: log(abs(12 * sin(576))) = 2.363815022578092
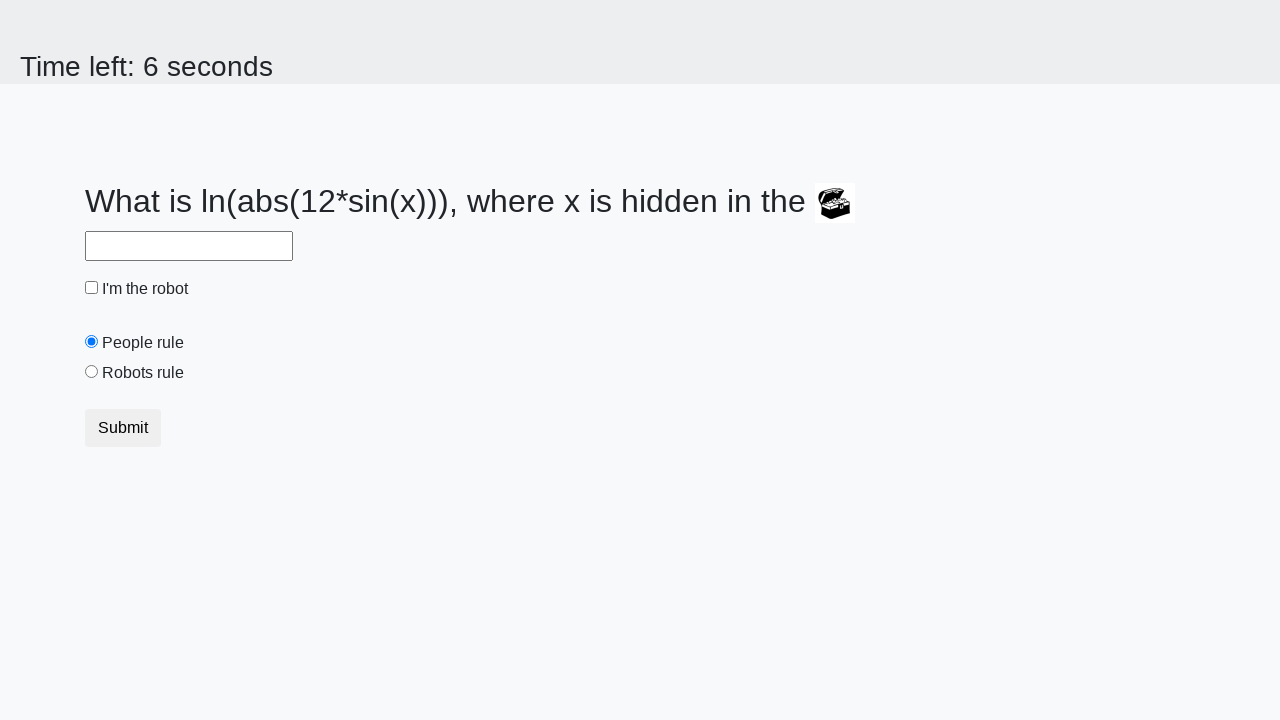

Filled answer field with calculated value: 2.363815022578092 on #answer
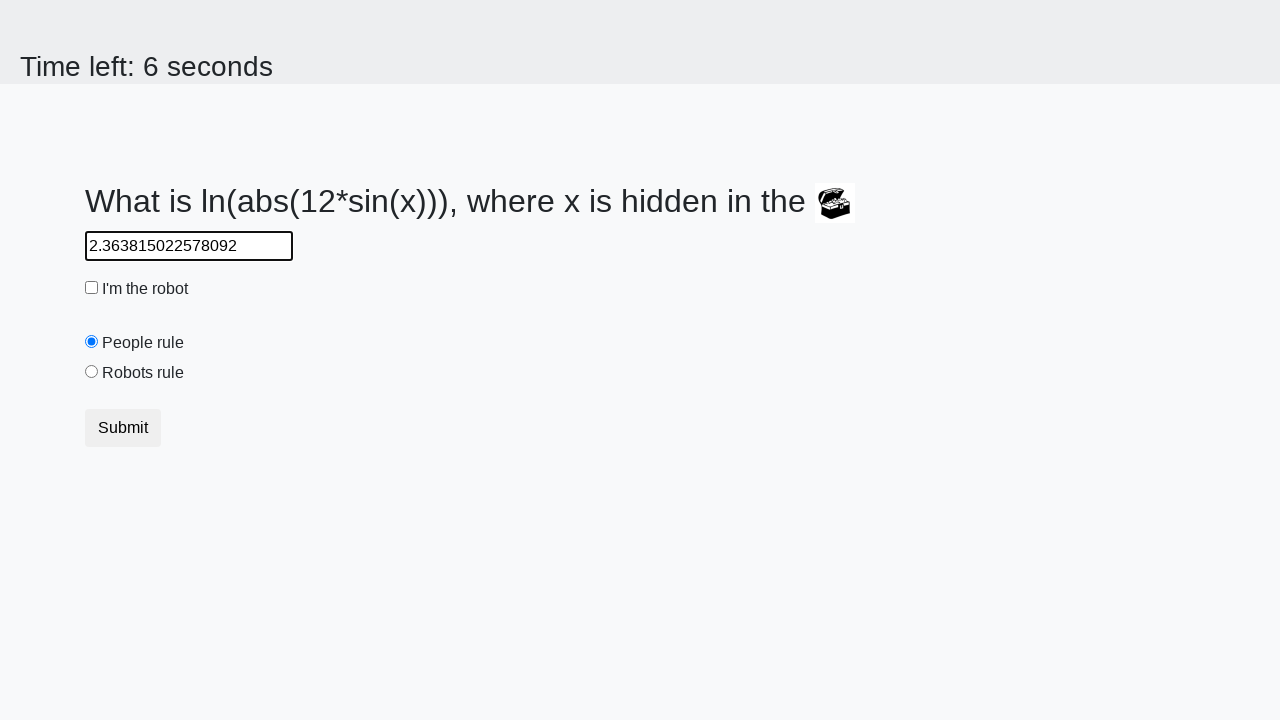

Checked the robot checkbox at (92, 288) on #robotCheckbox
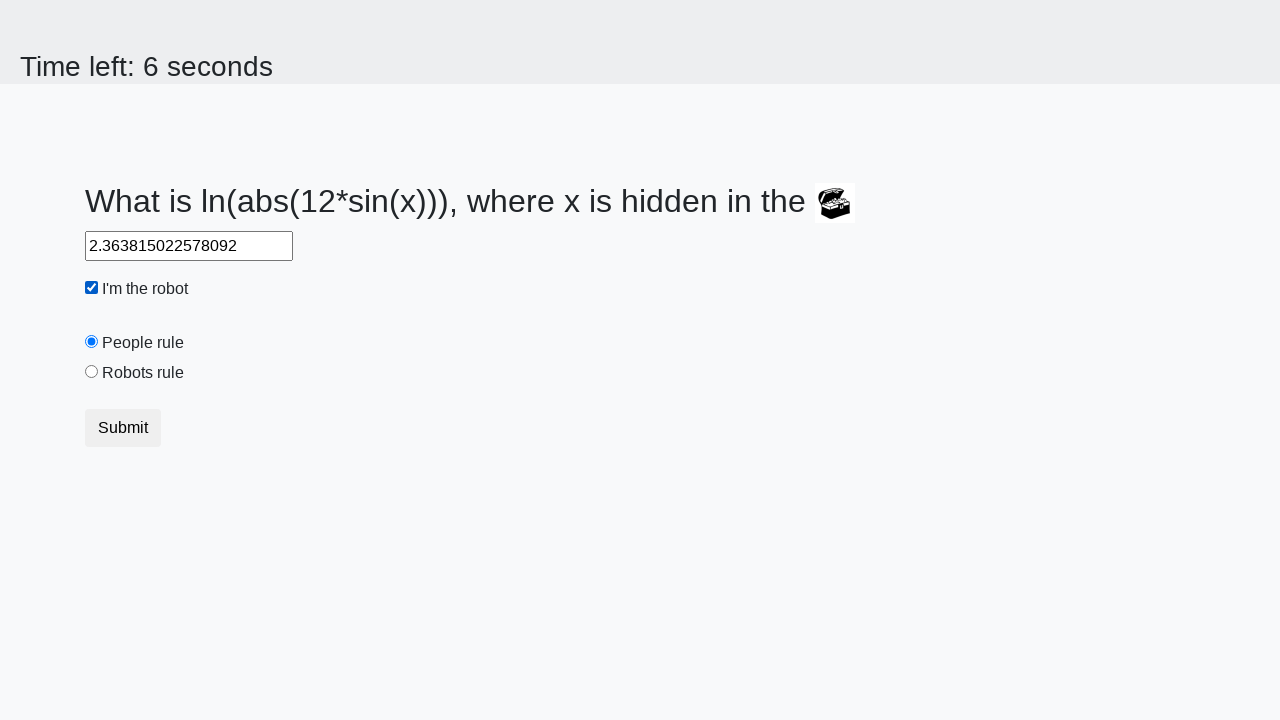

Selected the robots rule radio button at (92, 372) on #robotsRule
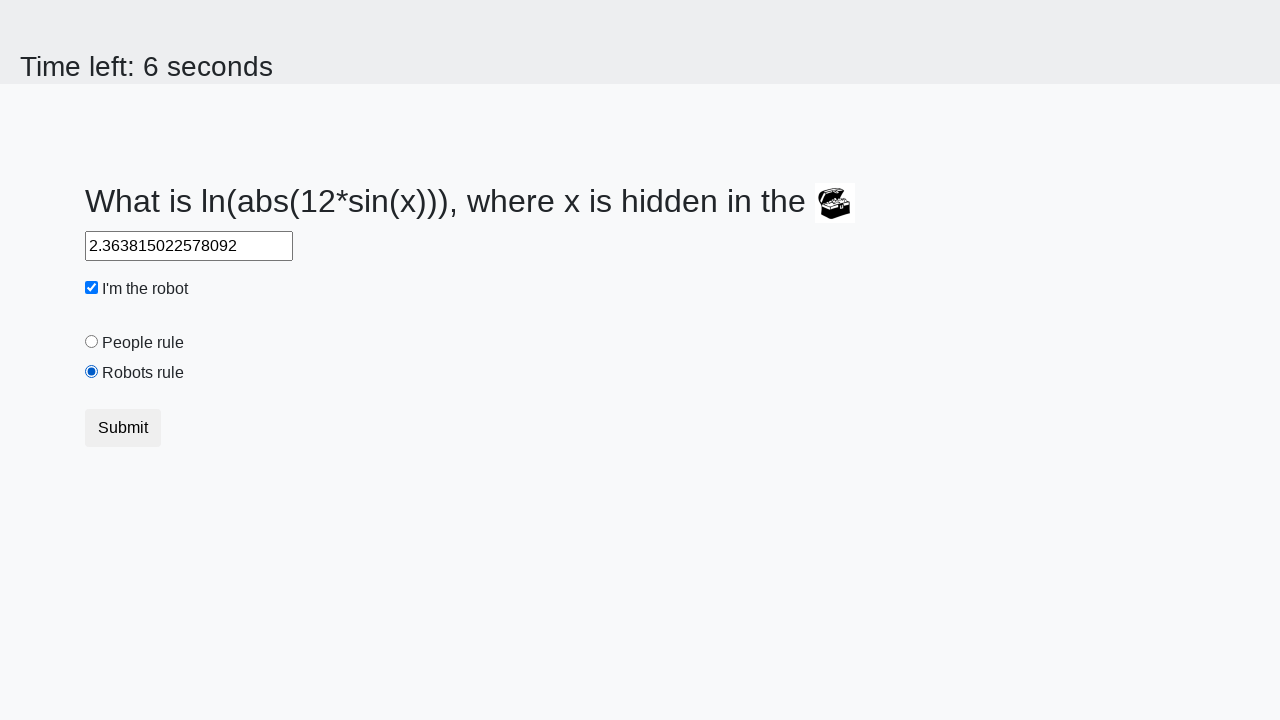

Clicked the submit button at (123, 428) on .btn.btn-default
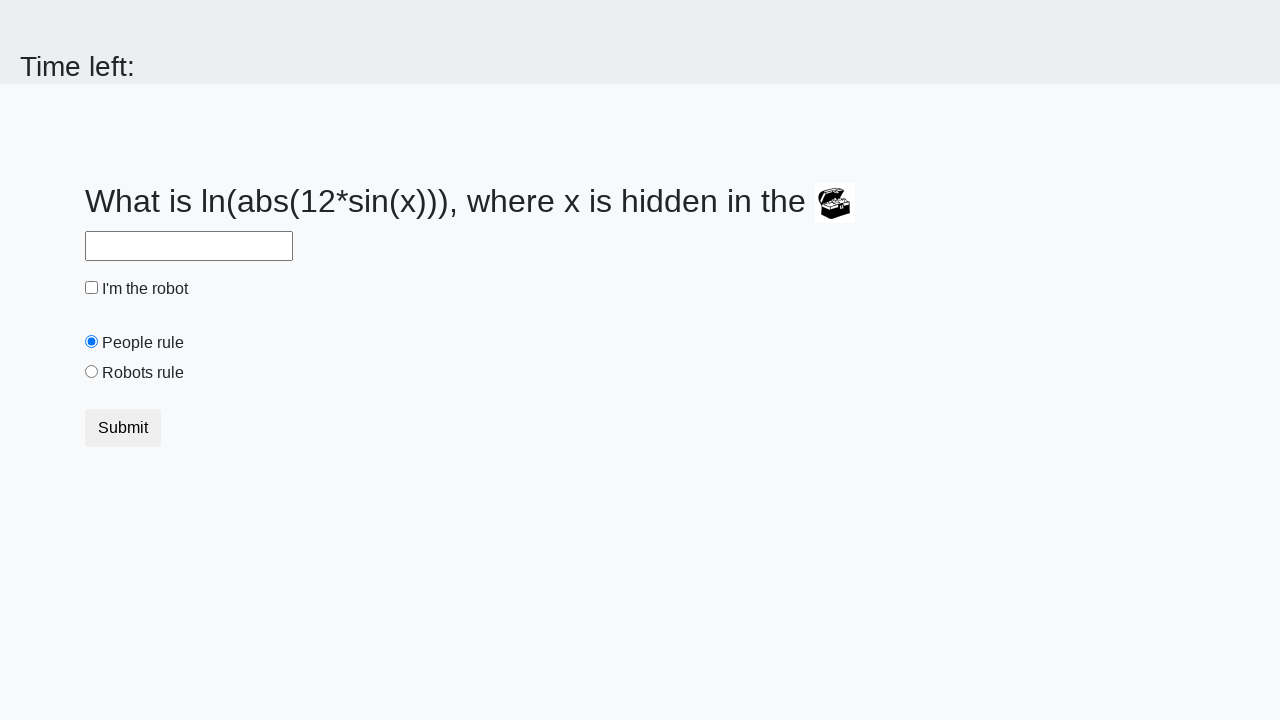

Waited 1 second for result to load
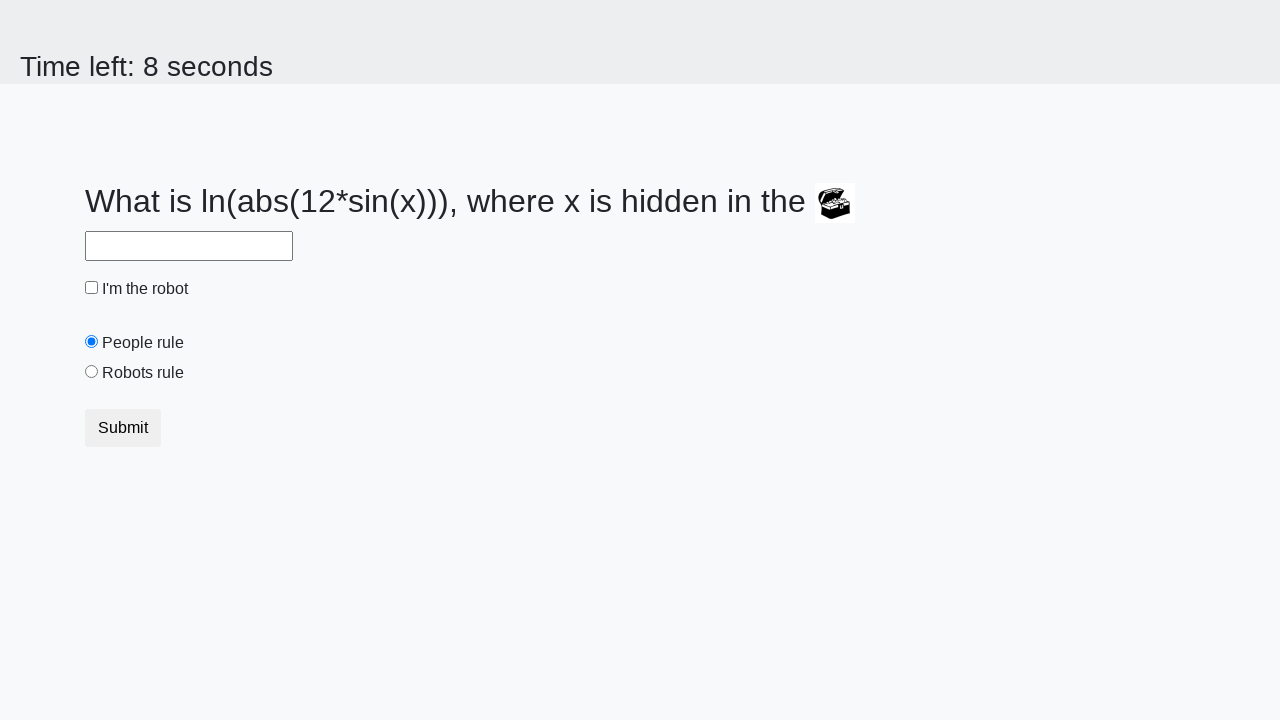

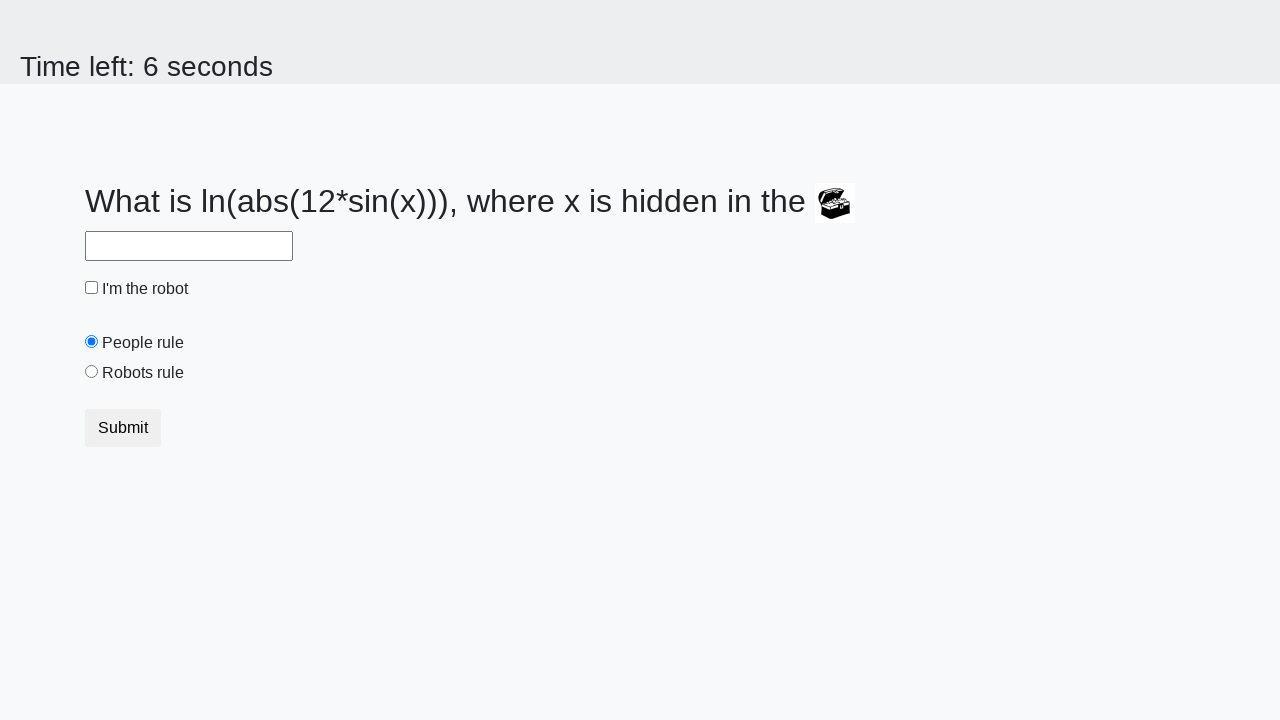